Navigates to RedBus website and verifies the page loads successfully

Starting URL: https://www.redbus.in/

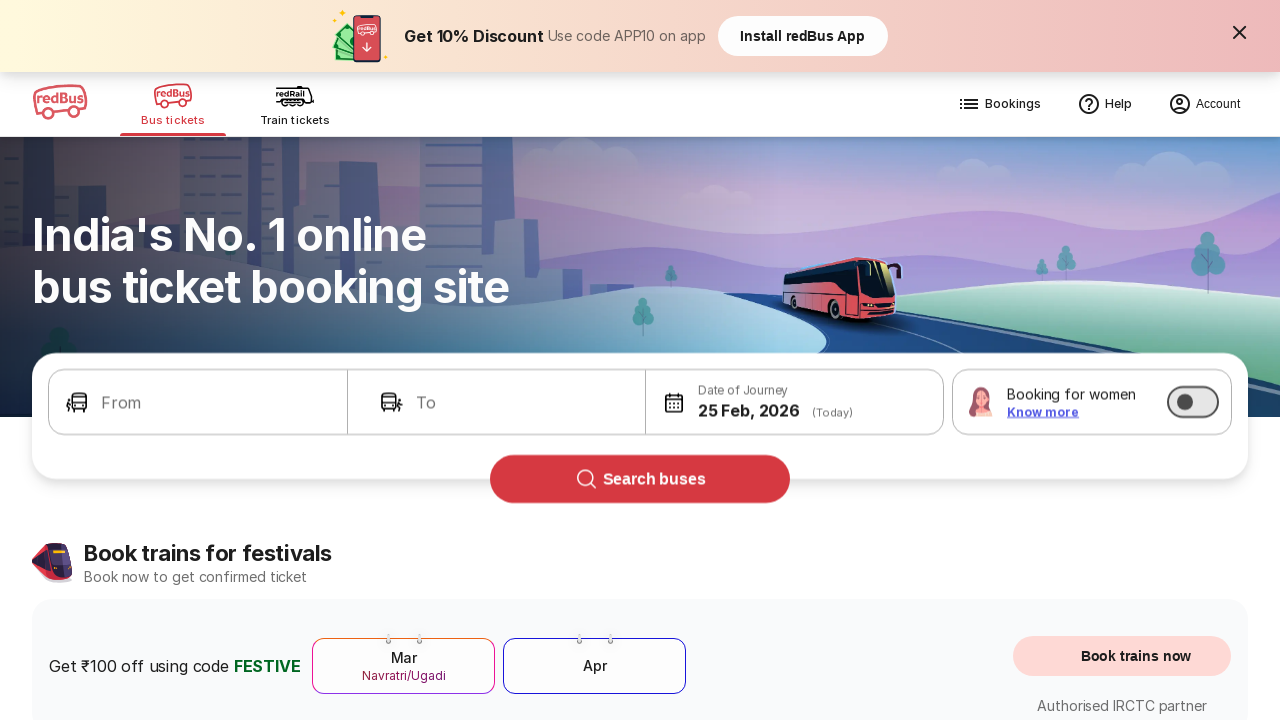

Waited for page to reach networkidle state
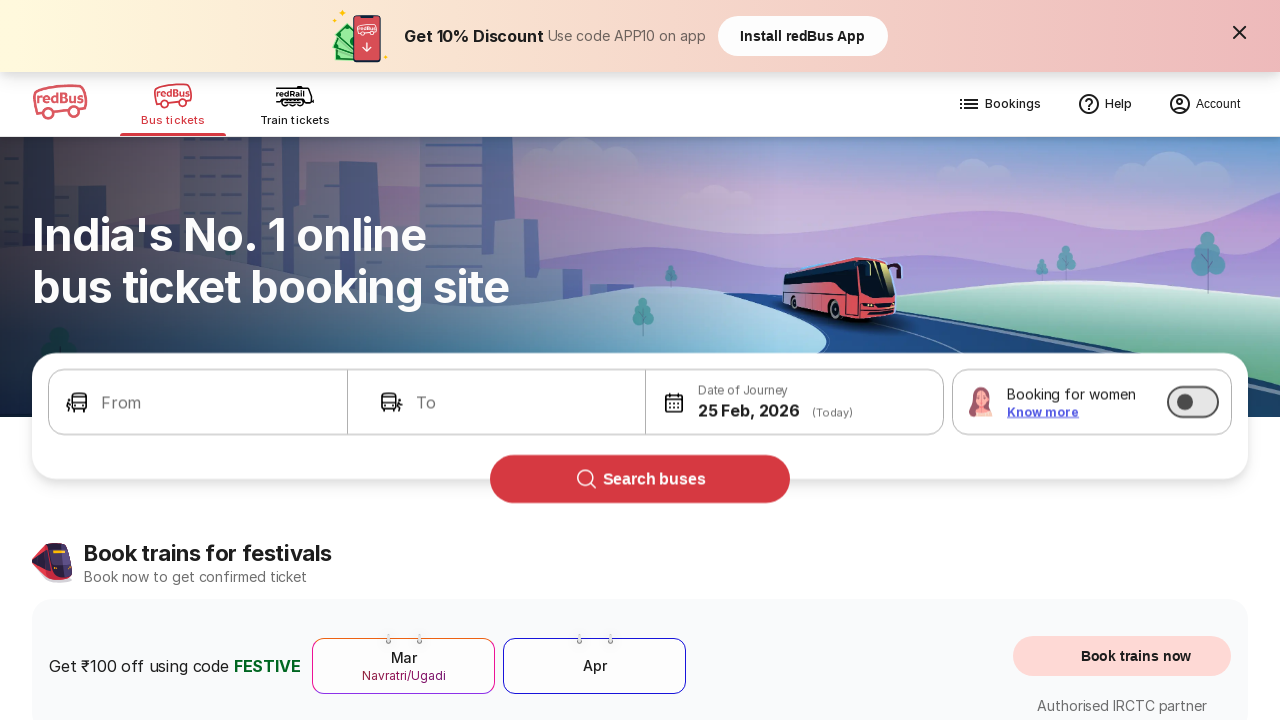

Retrieved page title: Bus Booking Online and Train Tickets at Lowest Price - redBus
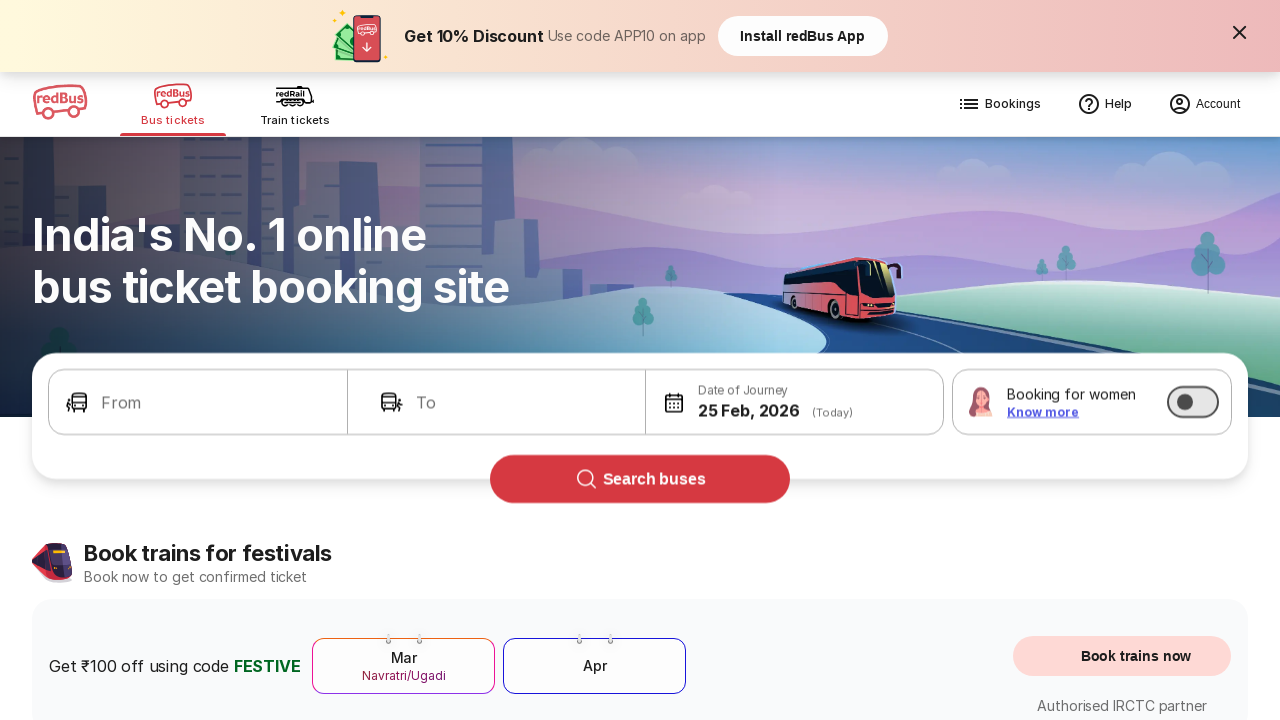

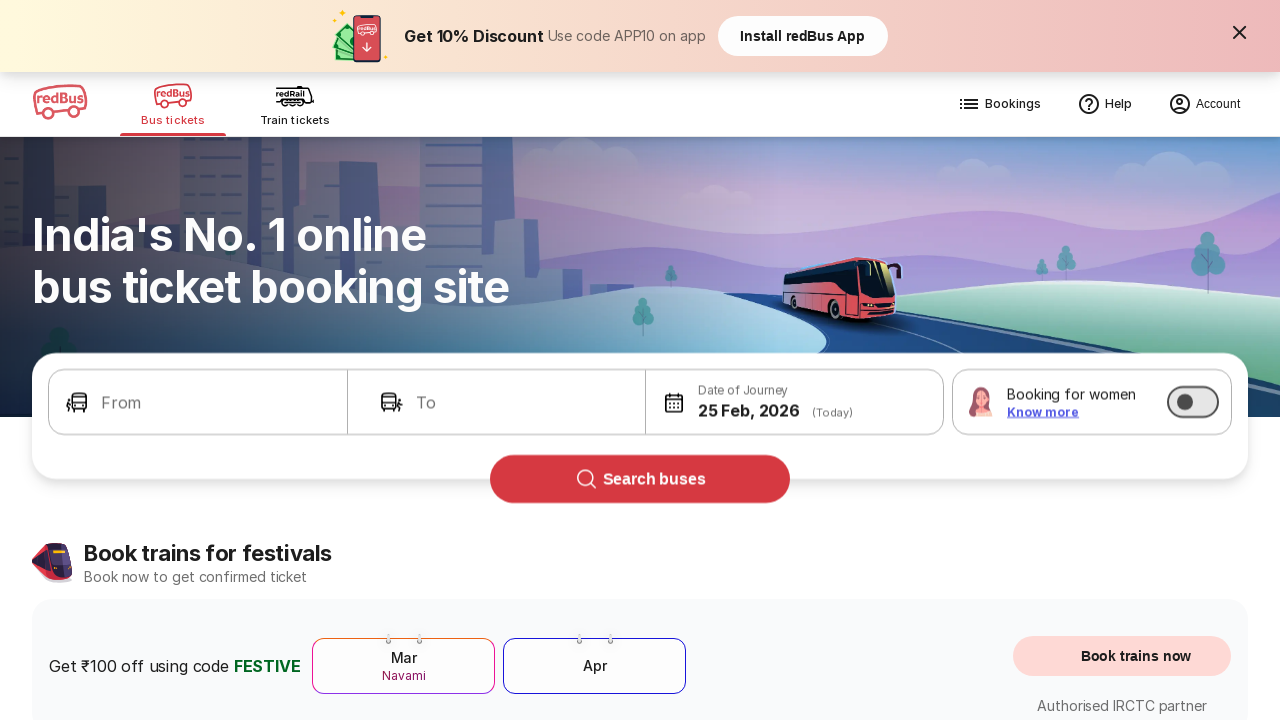